Navigates to jasonraimondi.com and verifies the page loads successfully with a status code below 400

Starting URL: https://jasonraimondi.com

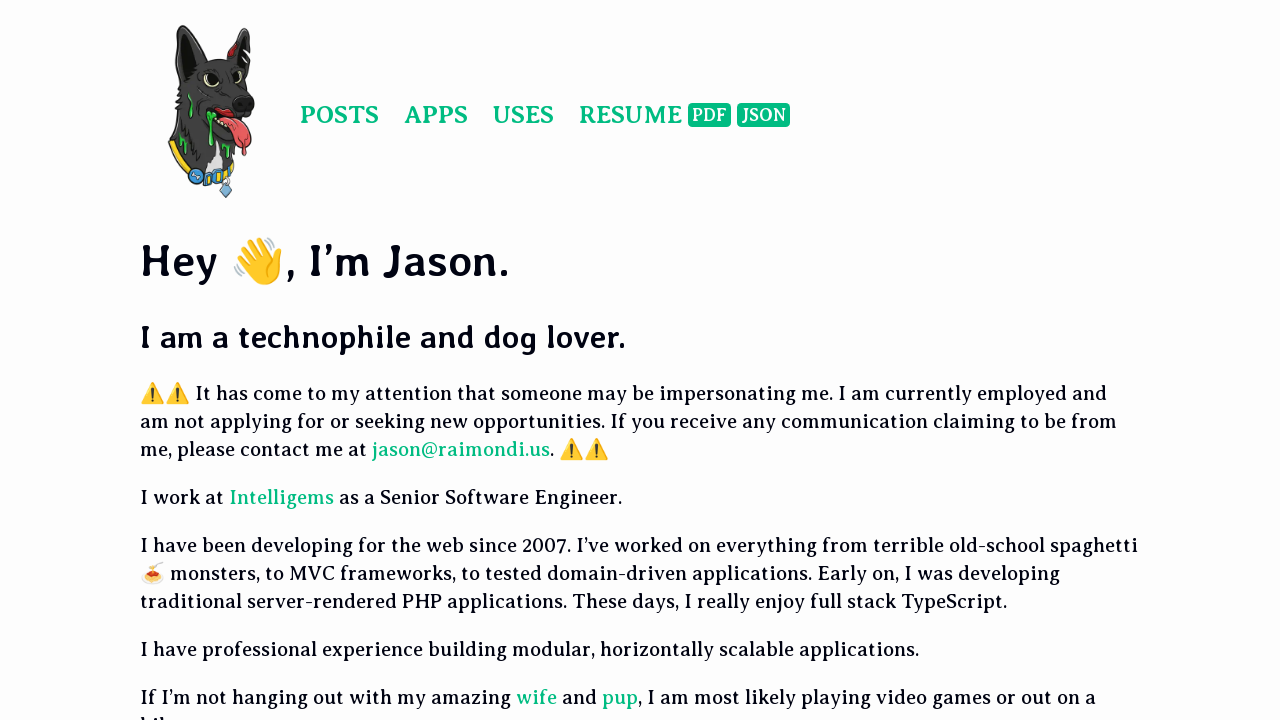

Navigated to https://jasonraimondi.com
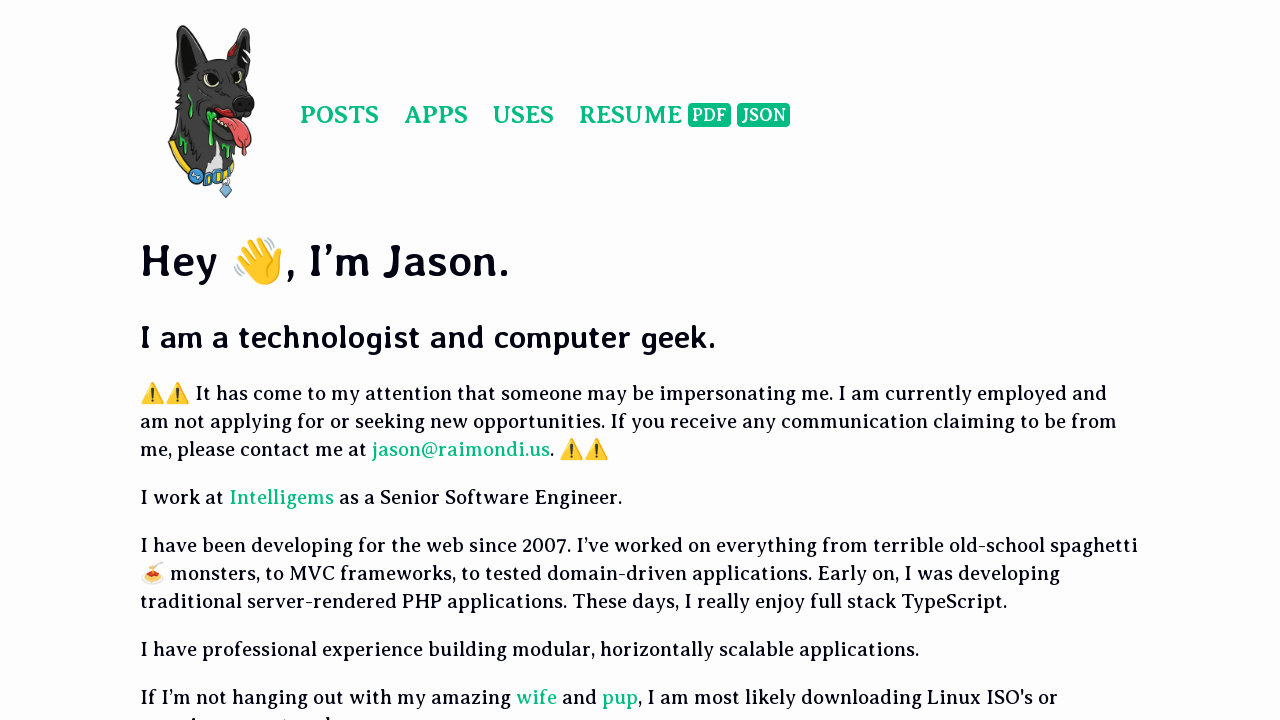

Verified page loaded with status code below 400
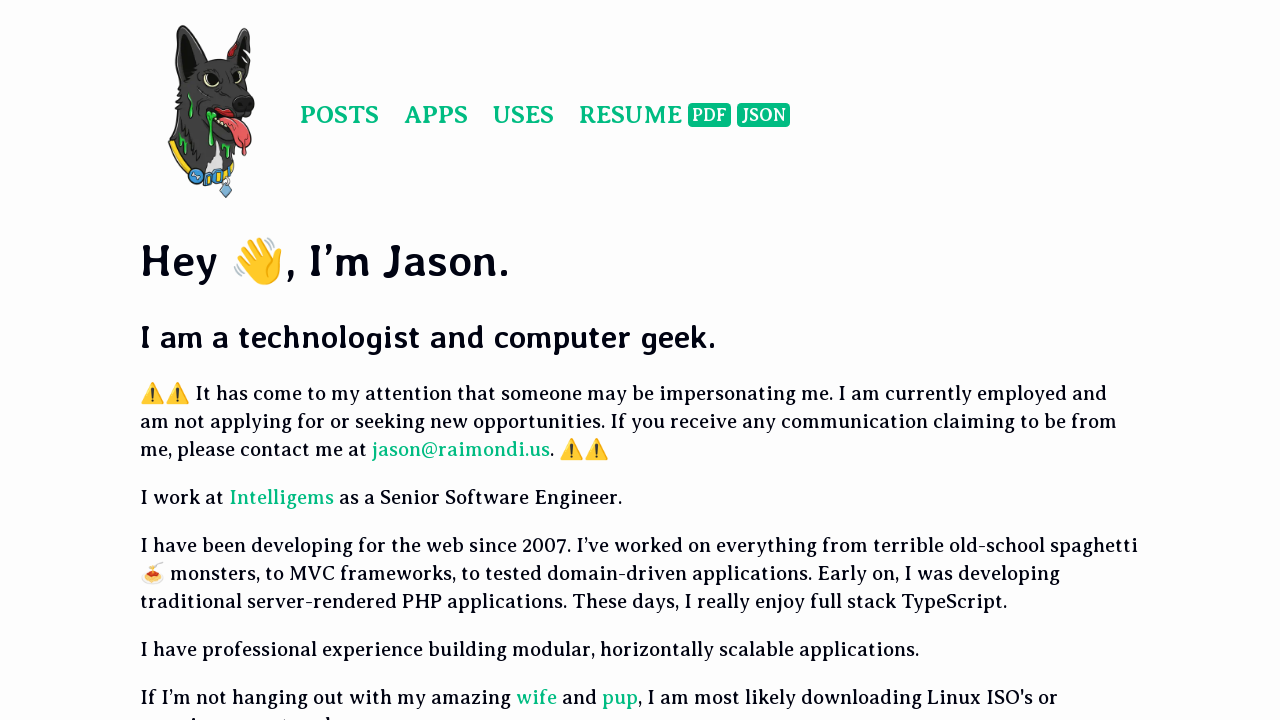

Waited for page to reach domcontentloaded state
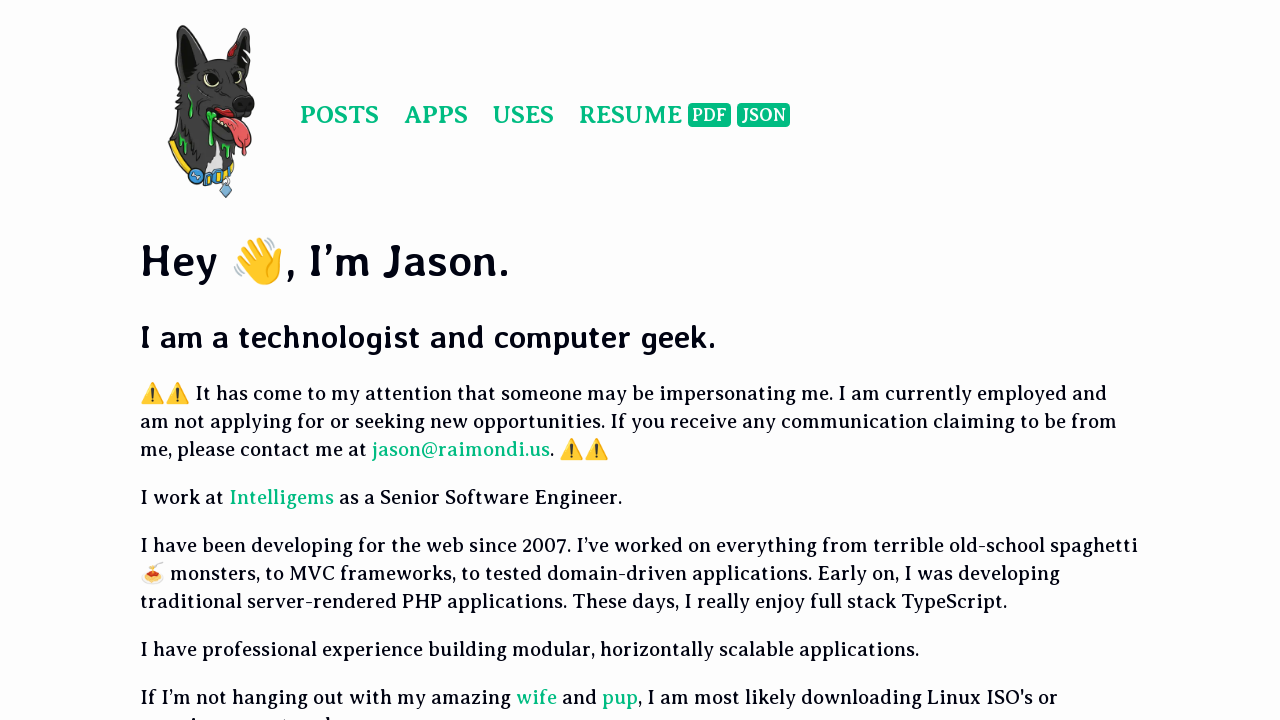

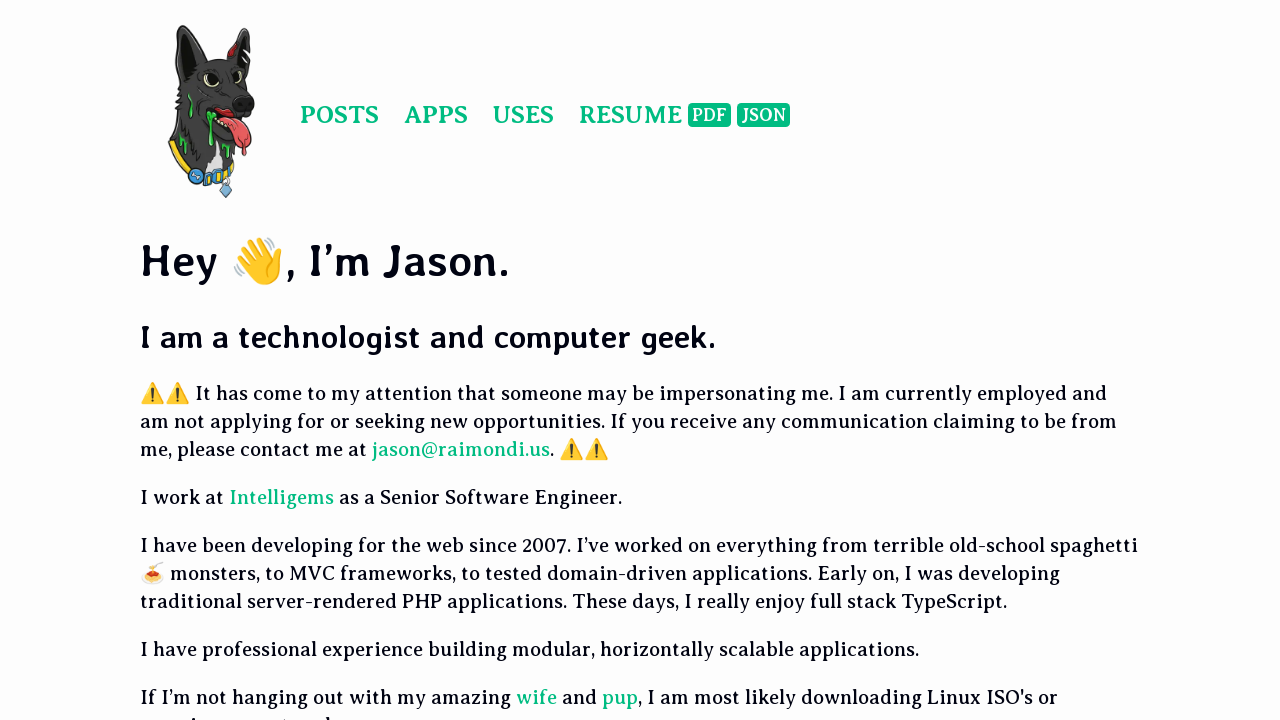